Tests handling of an entry modal/advertisement by waiting for and clicking the close button in the modal footer

Starting URL: http://the-internet.herokuapp.com/entry_ad

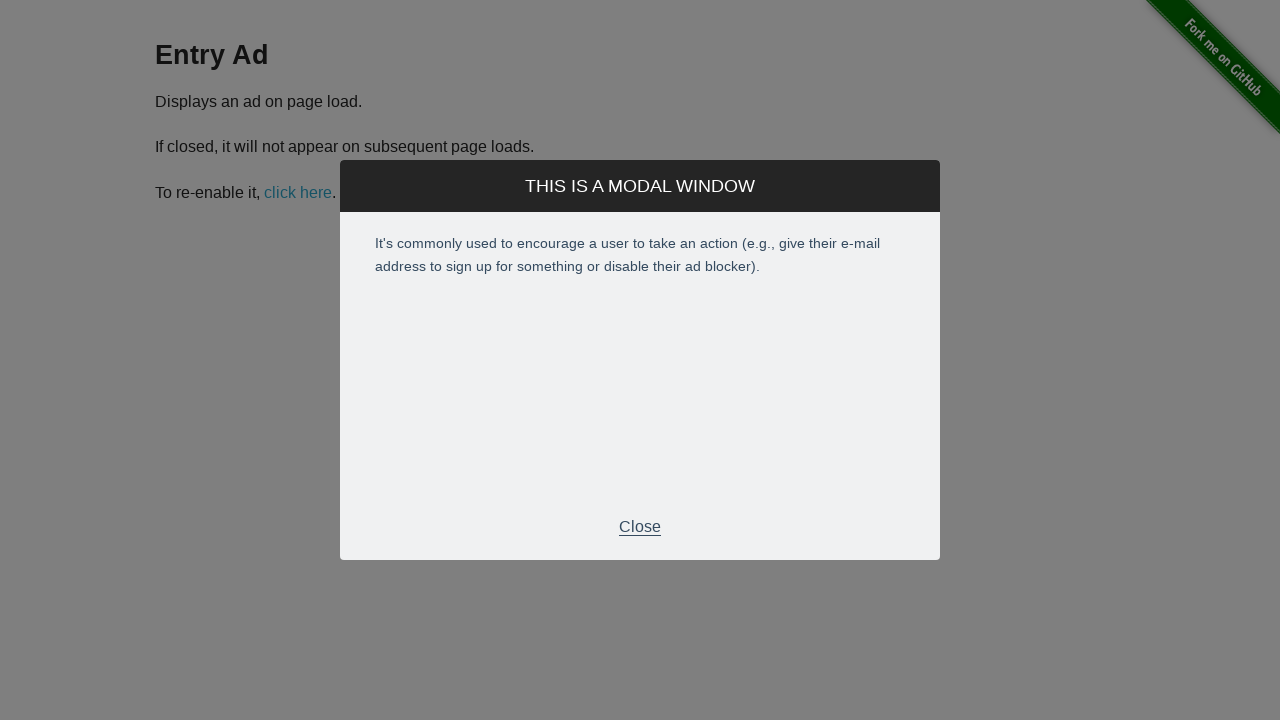

Modal footer became visible
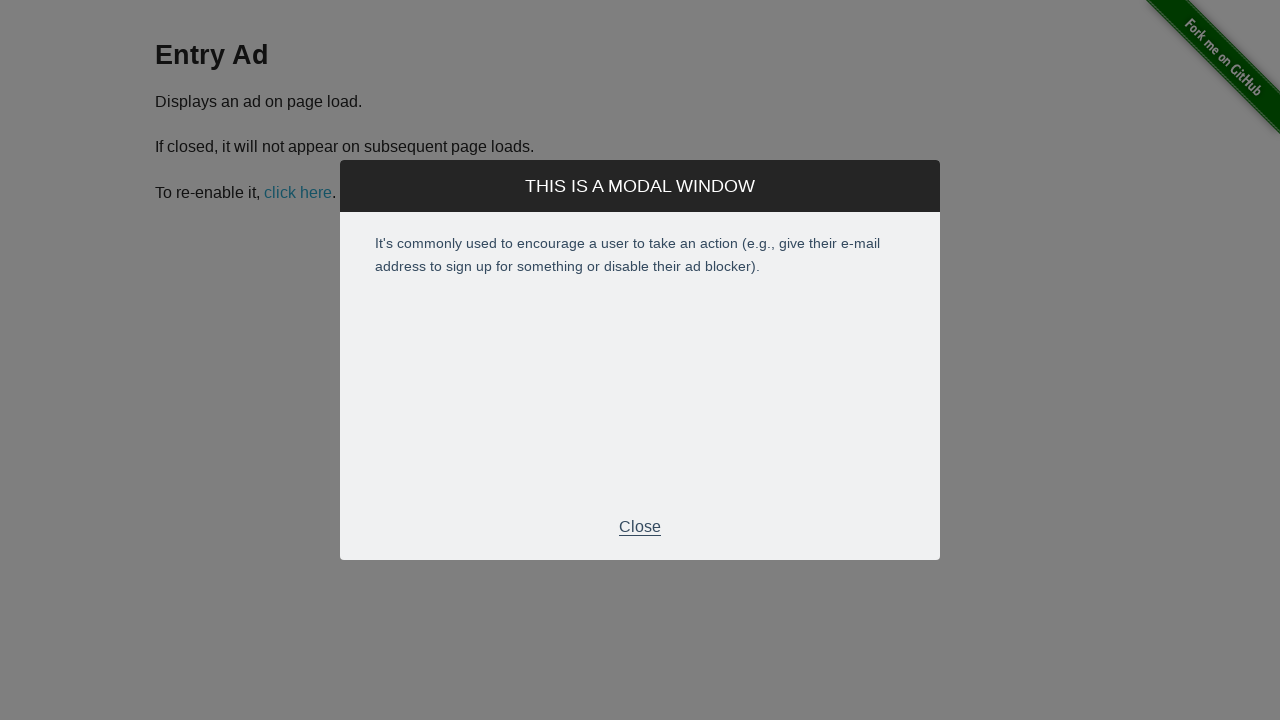

Clicked close button in modal footer at (640, 527) on .modal-footer
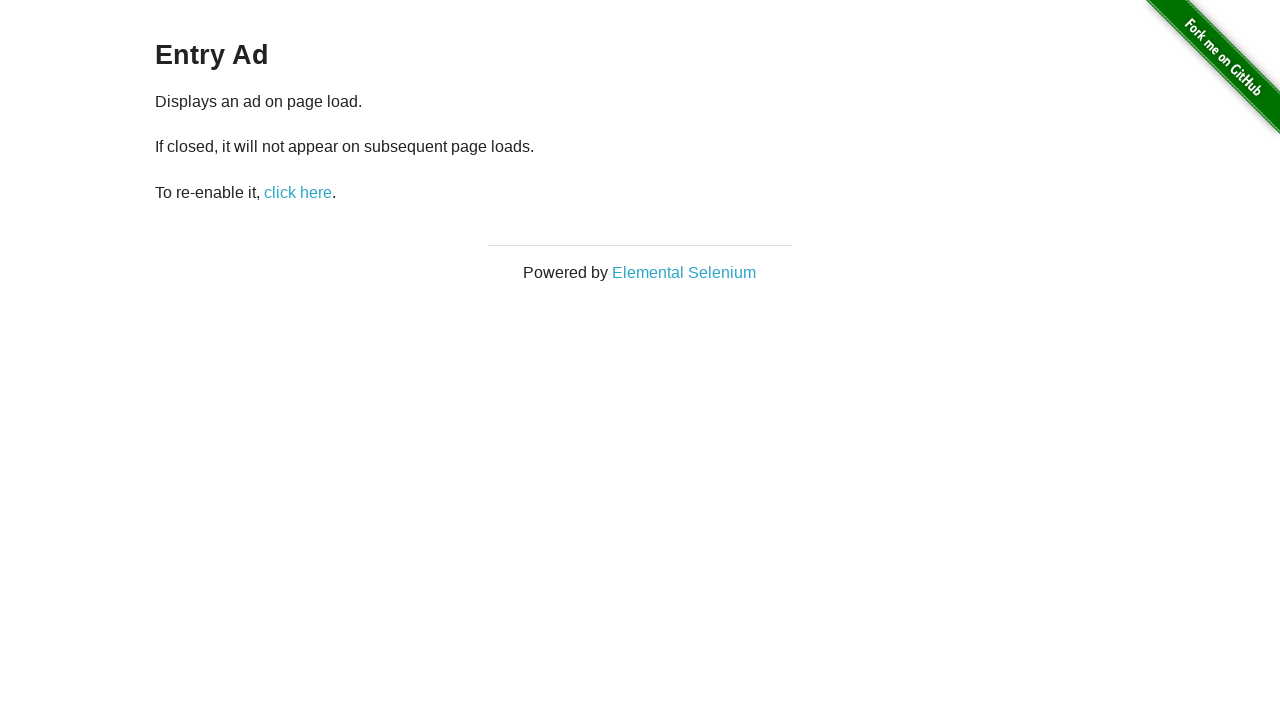

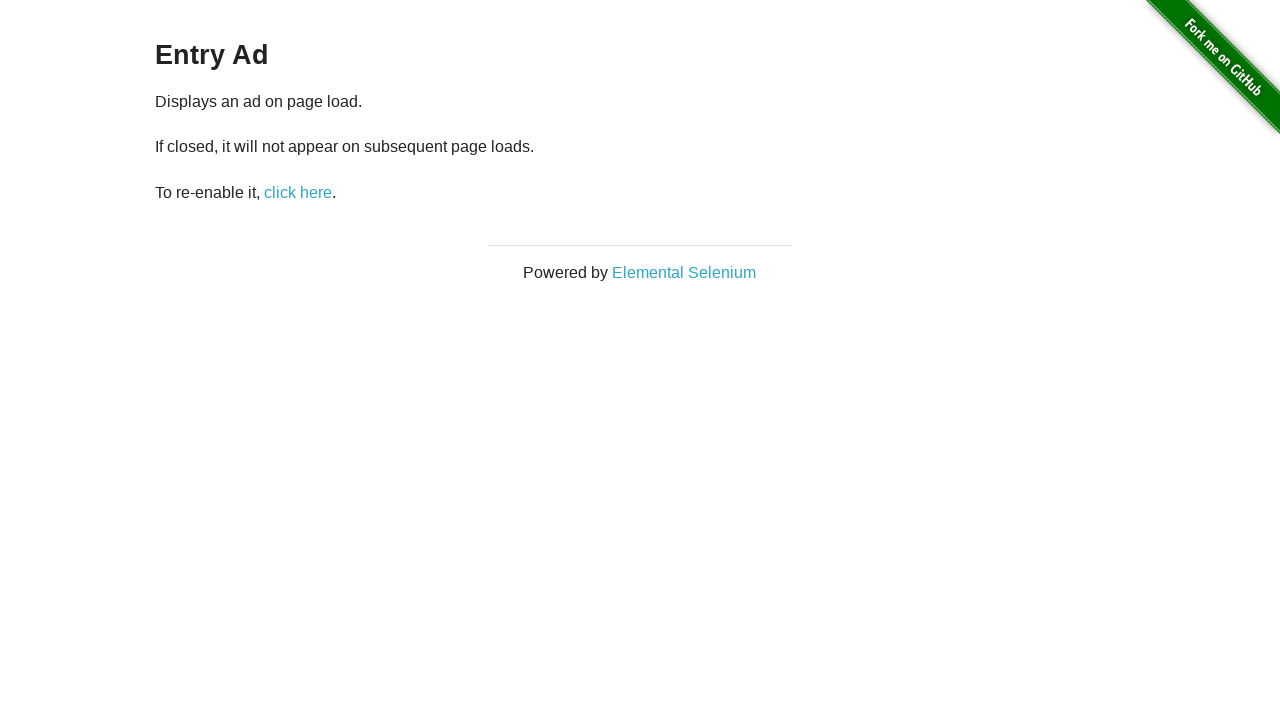